Tests date input on 12306 website by removing readonly attribute from date field and entering a custom date

Starting URL: https://www.12306.cn/index/

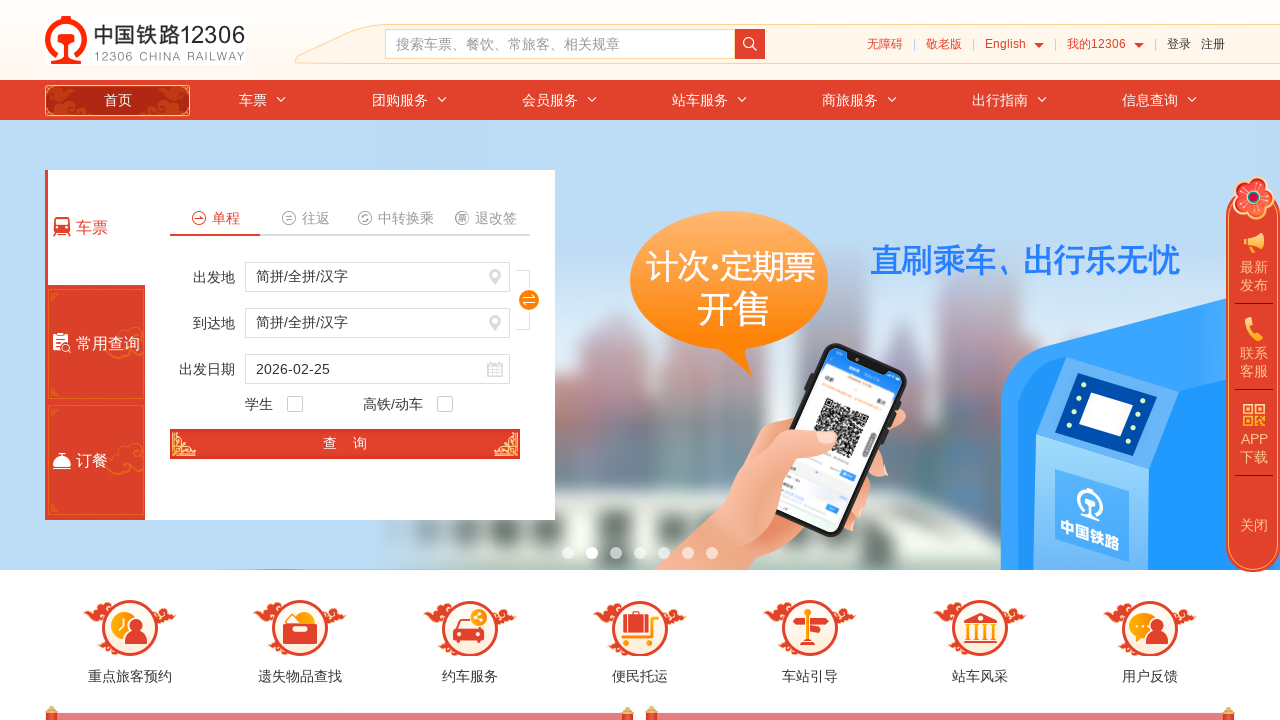

Removed readonly attribute from date input field
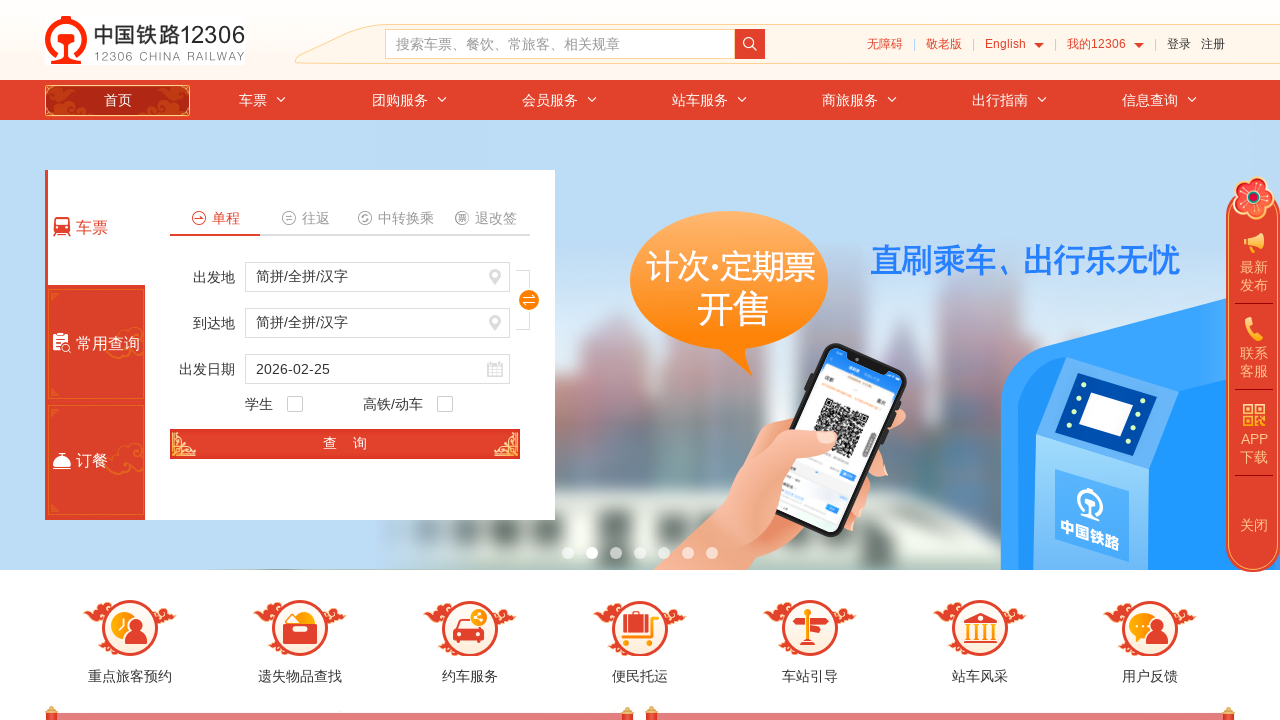

Set date input field to custom date 2024-03-20
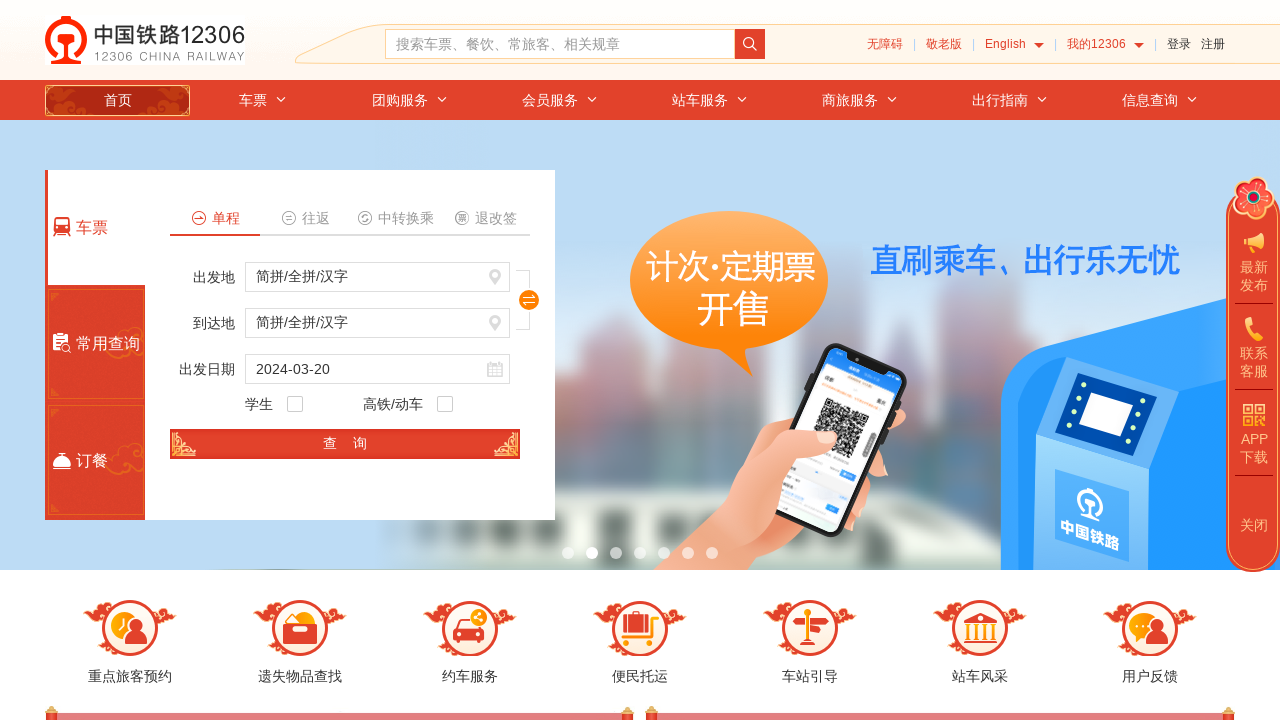

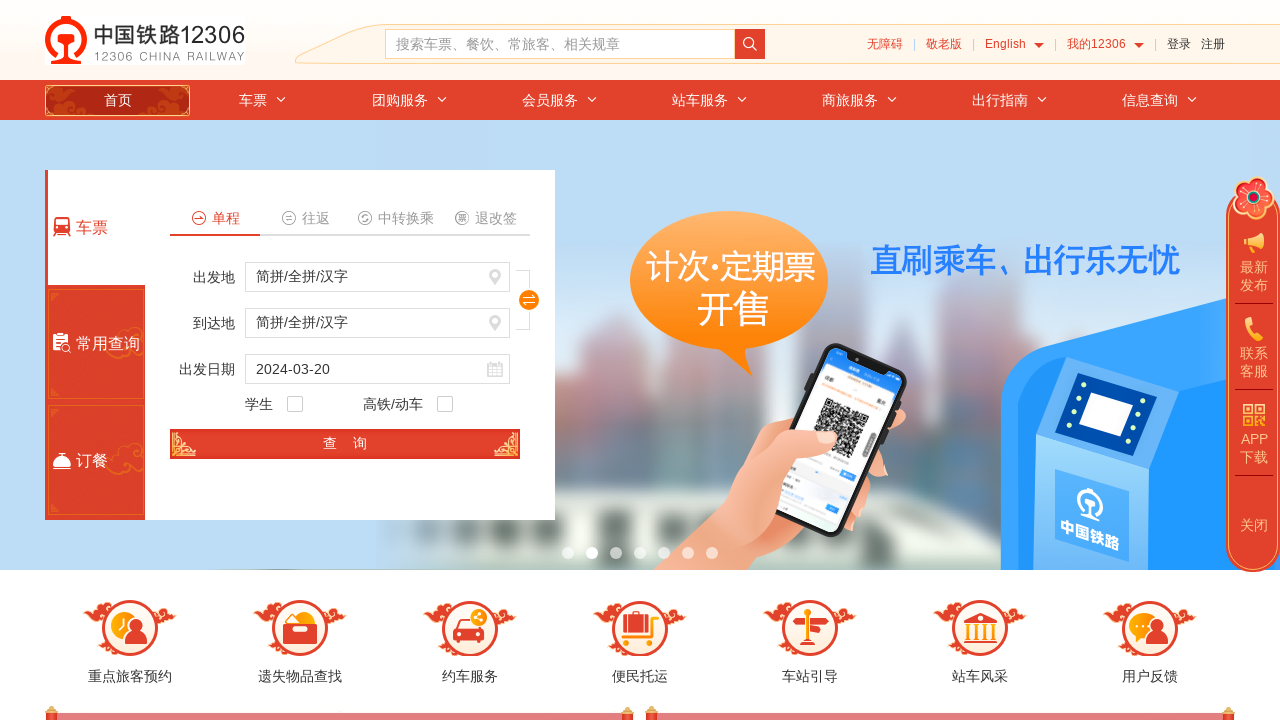